Tests search functionality by searching for a term that returns no results and verifies the "No results" message is displayed

Starting URL: https://playwright.dev/docs/test-configuration

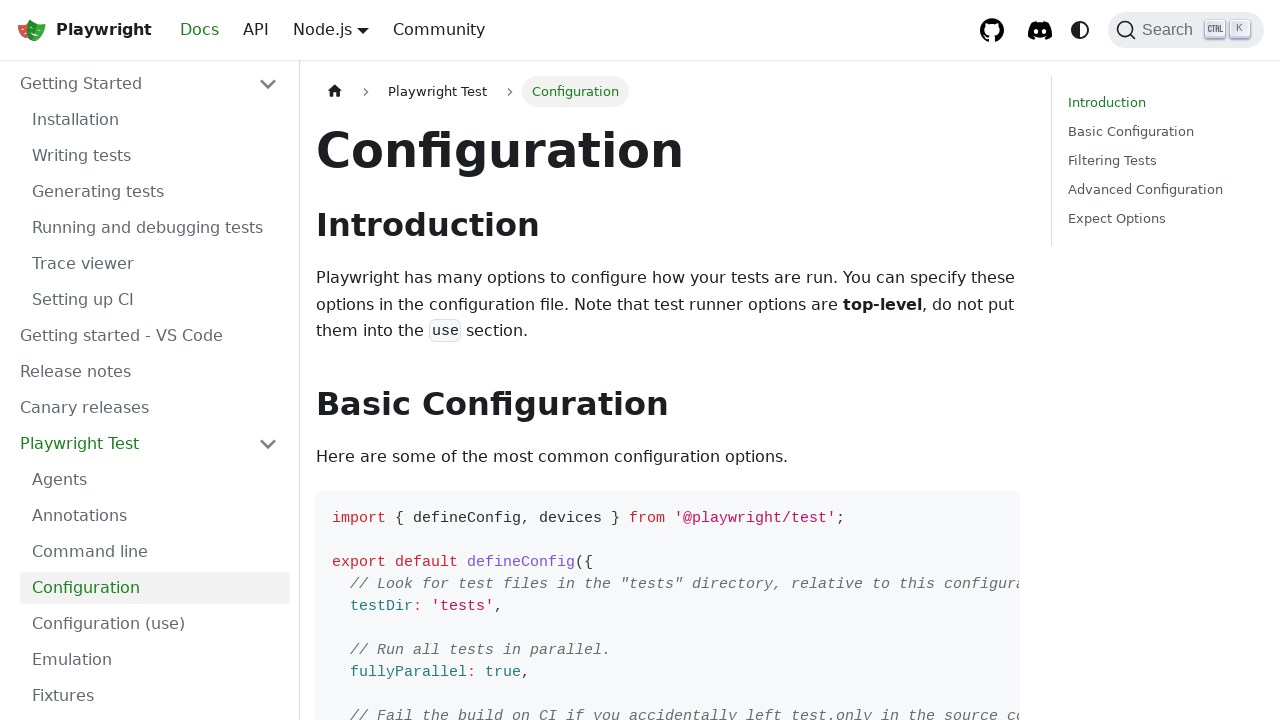

Clicked Search button to open search interface at (1186, 30) on internal:role=button[name="Search"i]
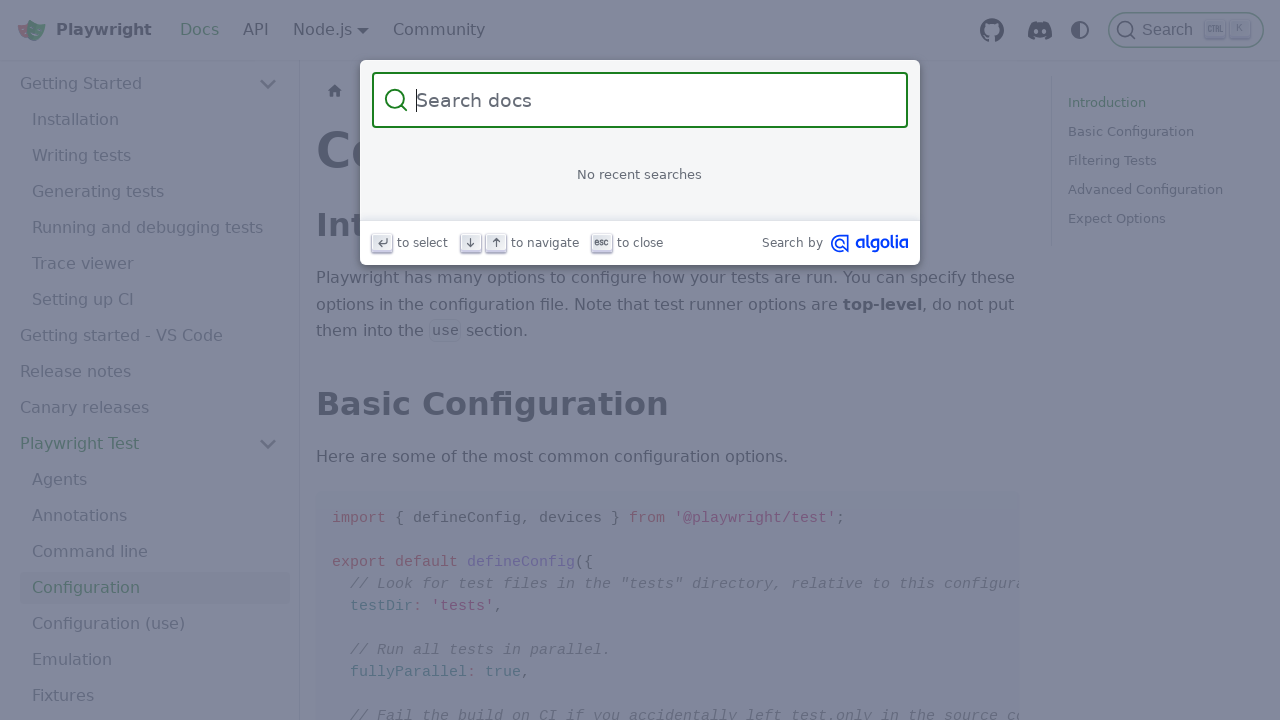

Clicked on search input field at (652, 100) on internal:attr=[placeholder="Search docs"i]
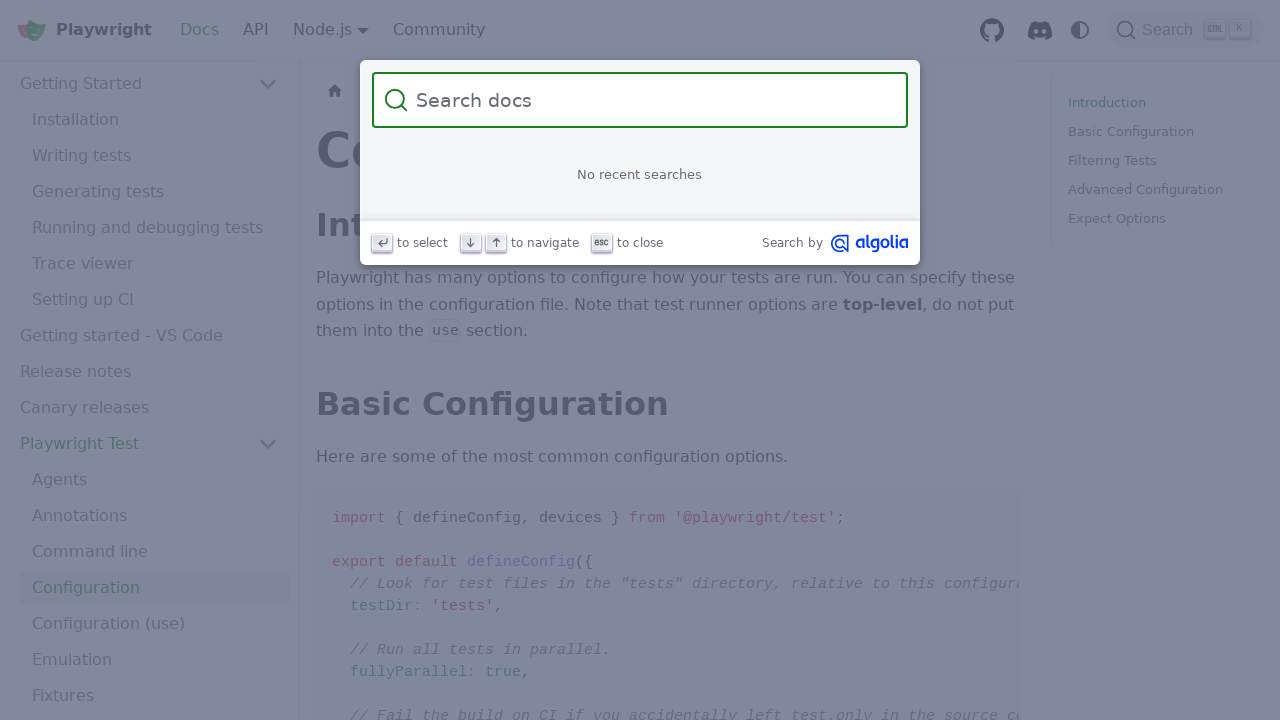

Entered search term 'hascontent' that returns no results on internal:attr=[placeholder="Search docs"i]
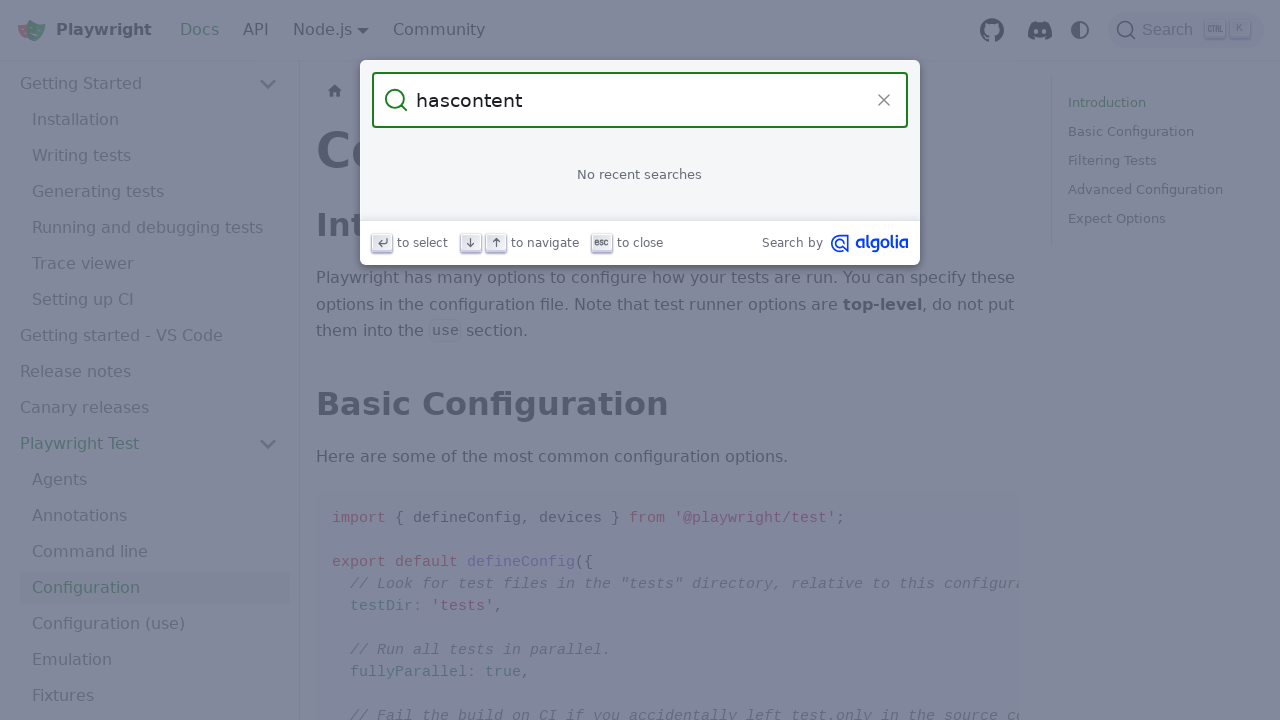

Verified 'No results' message is displayed
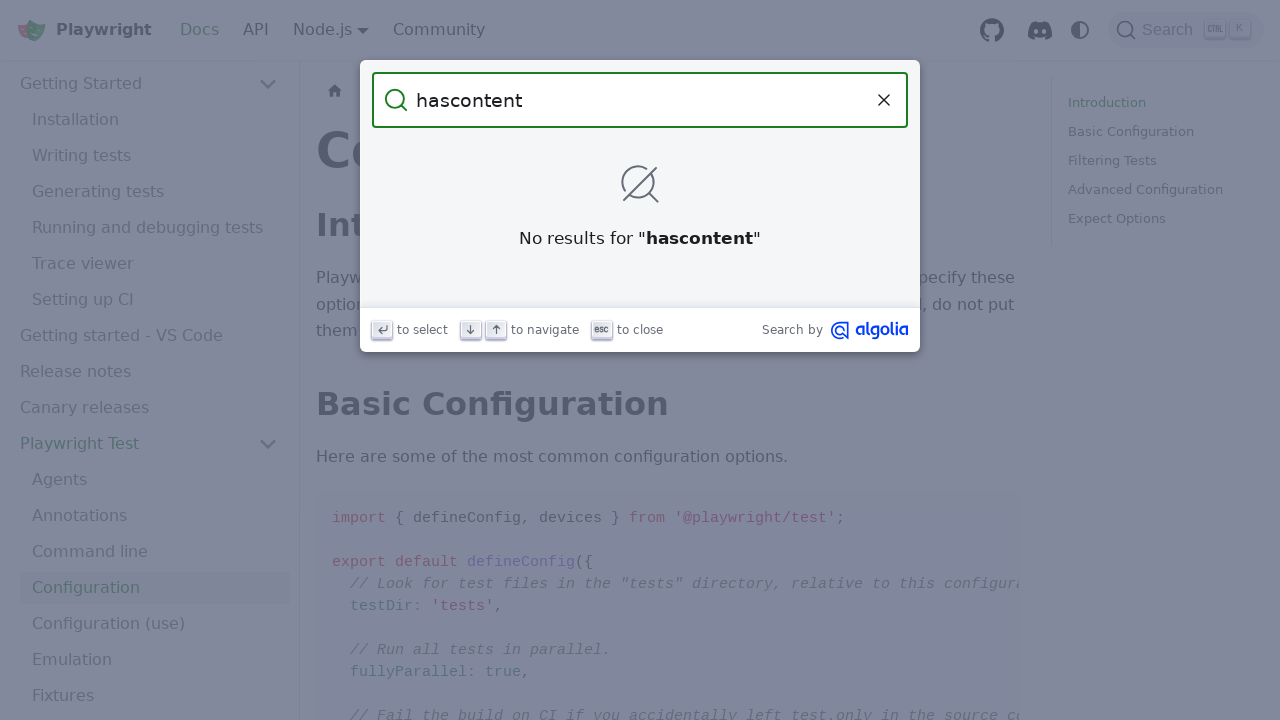

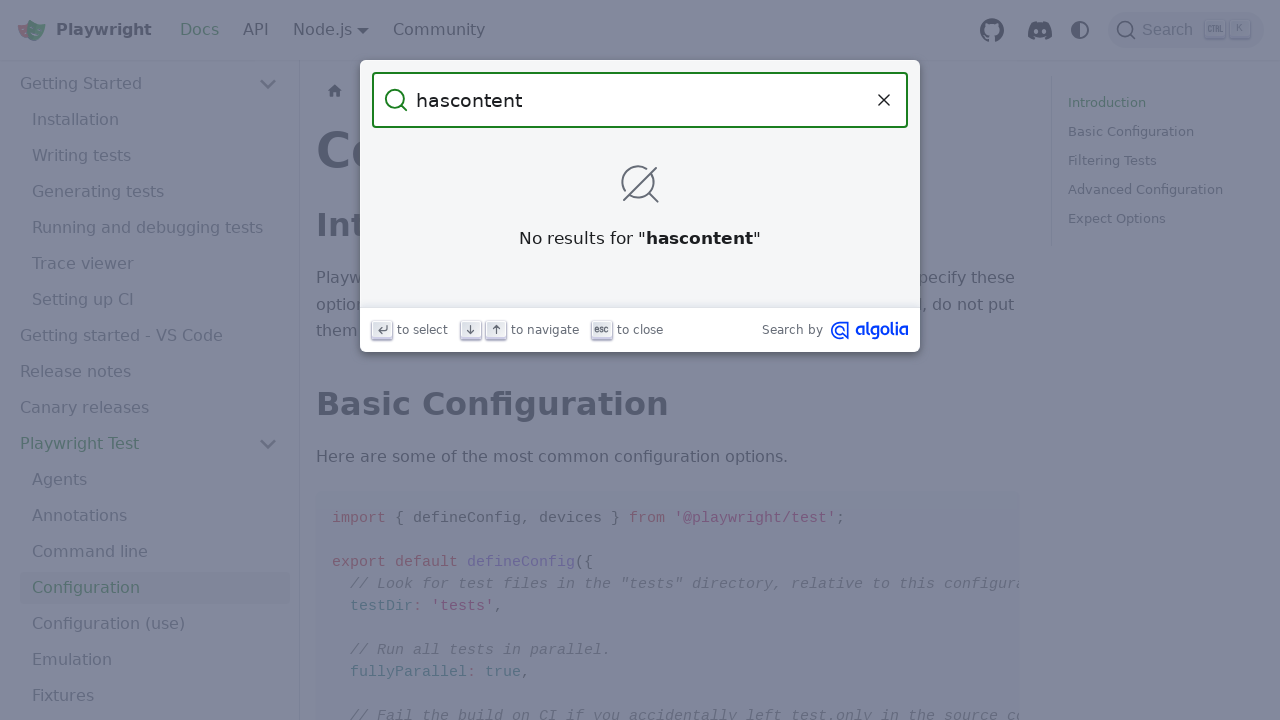